Tests calendar/datepicker functionality by clicking on the datepicker input field and selecting the 25th day from the calendar widget that appears.

Starting URL: http://seleniumpractise.blogspot.com/2016/08/how-to-handle-calendar-in-selenium.html

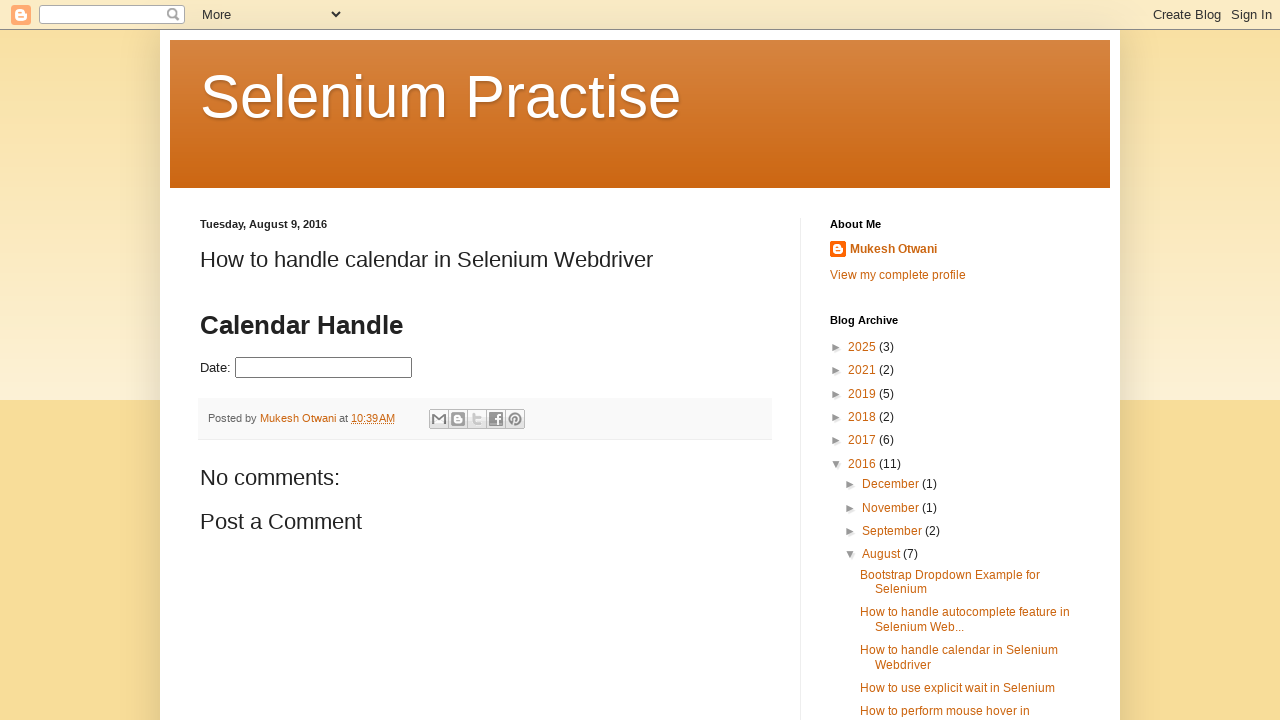

Verified URL contains 'blogspot' domain
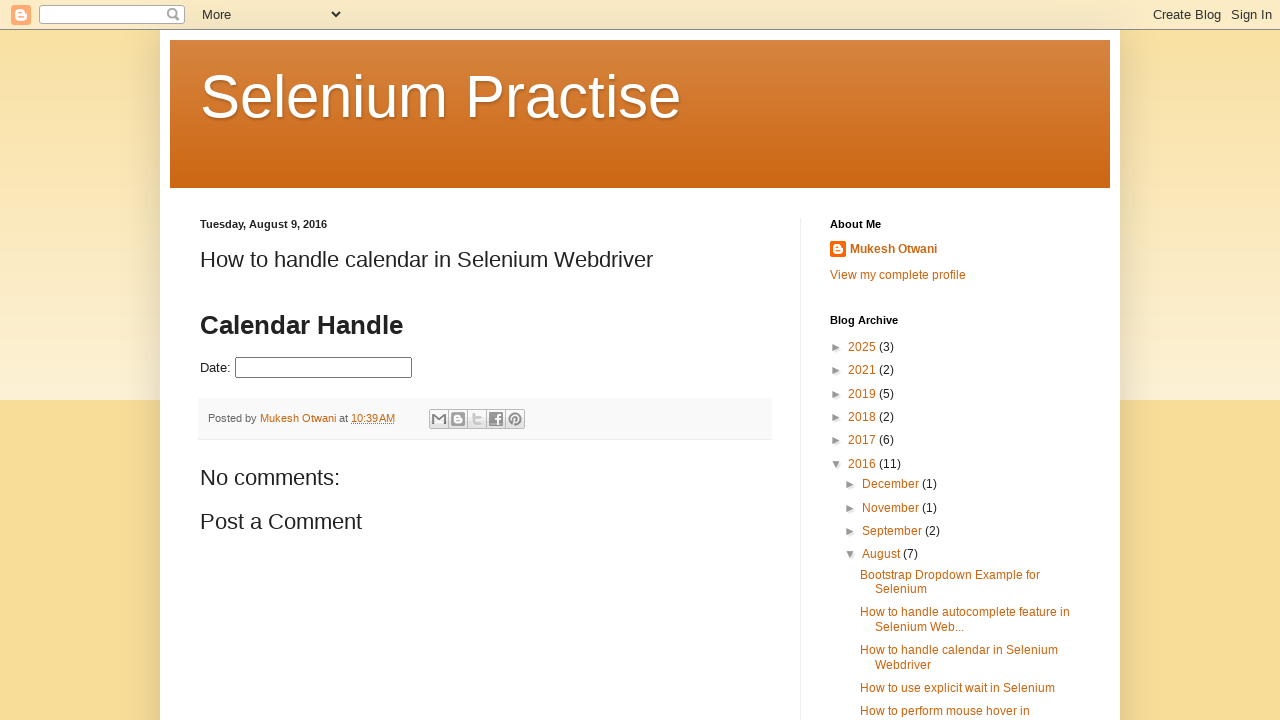

Clicked on datepicker input field to open calendar at (324, 368) on input#datepicker
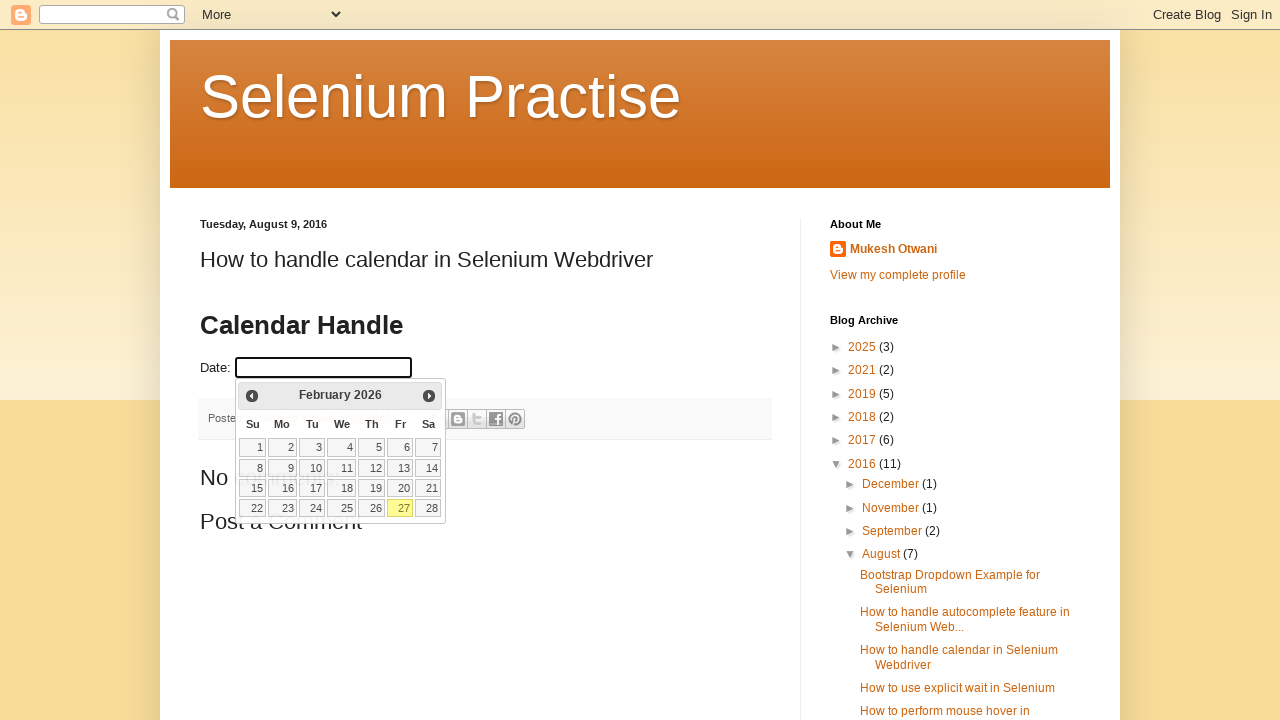

Calendar widget appeared
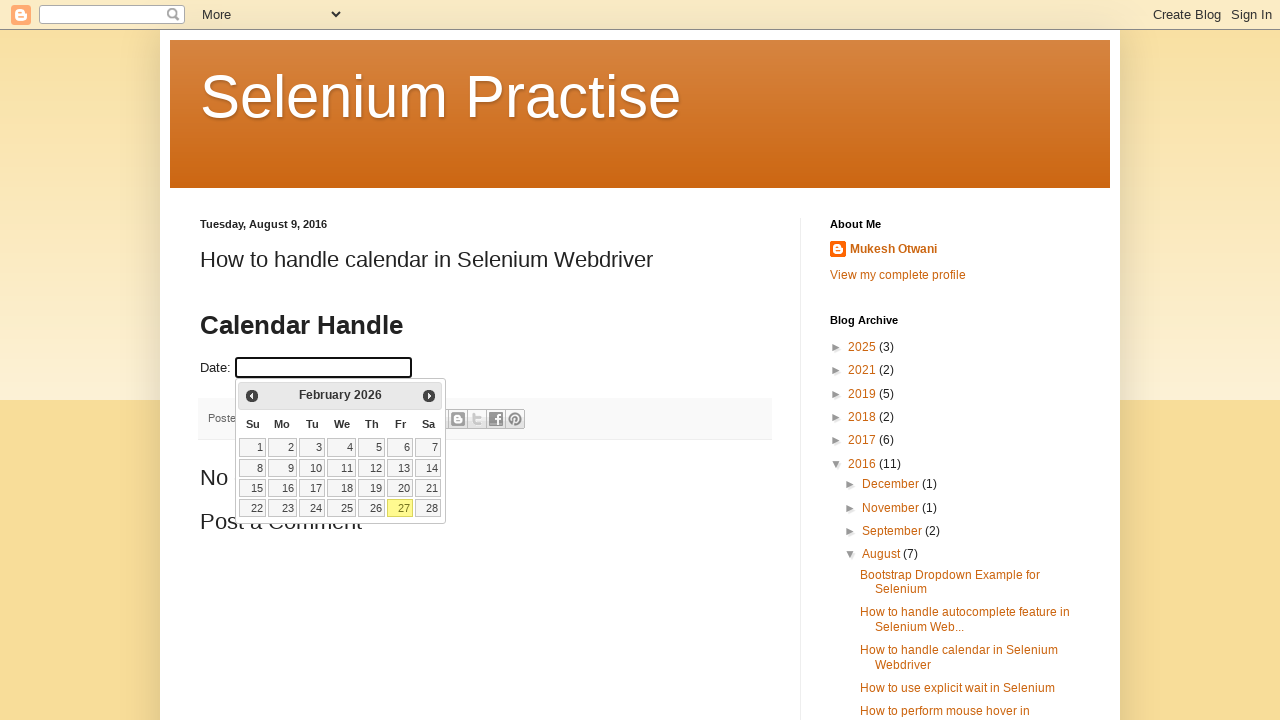

Selected the 25th day from the calendar at (342, 508) on table.ui-datepicker-calendar a:has-text('25')
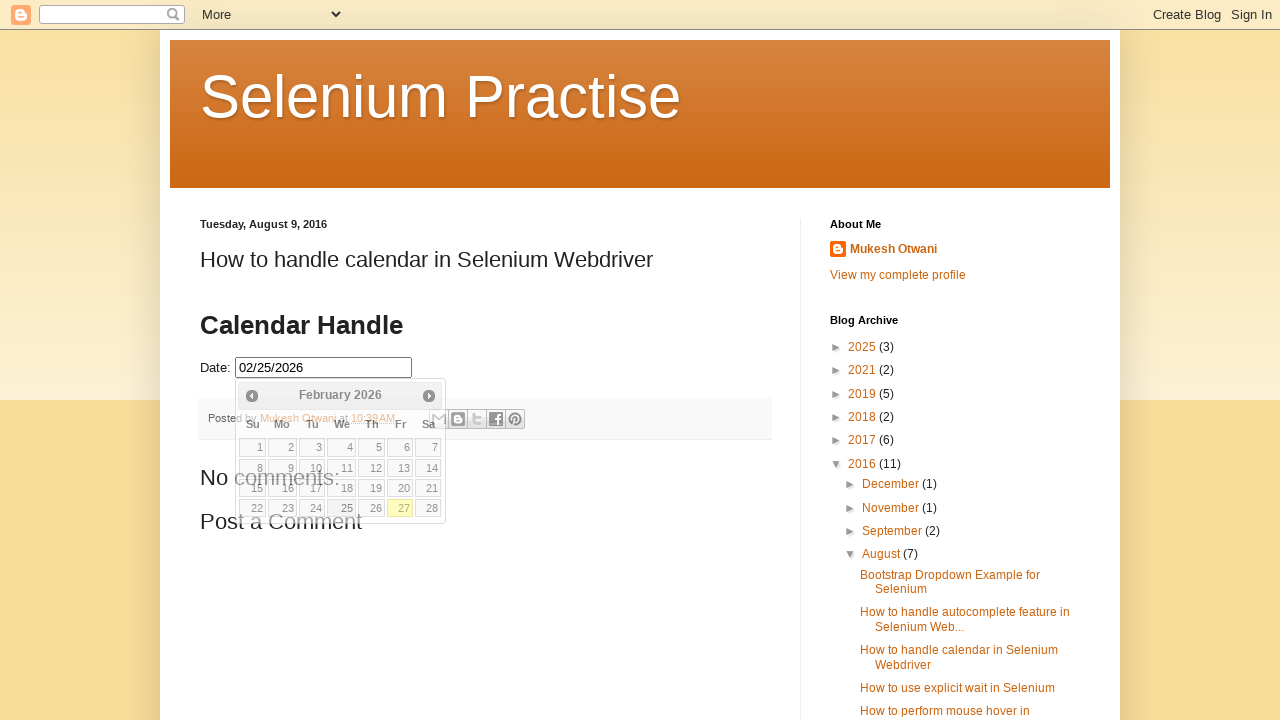

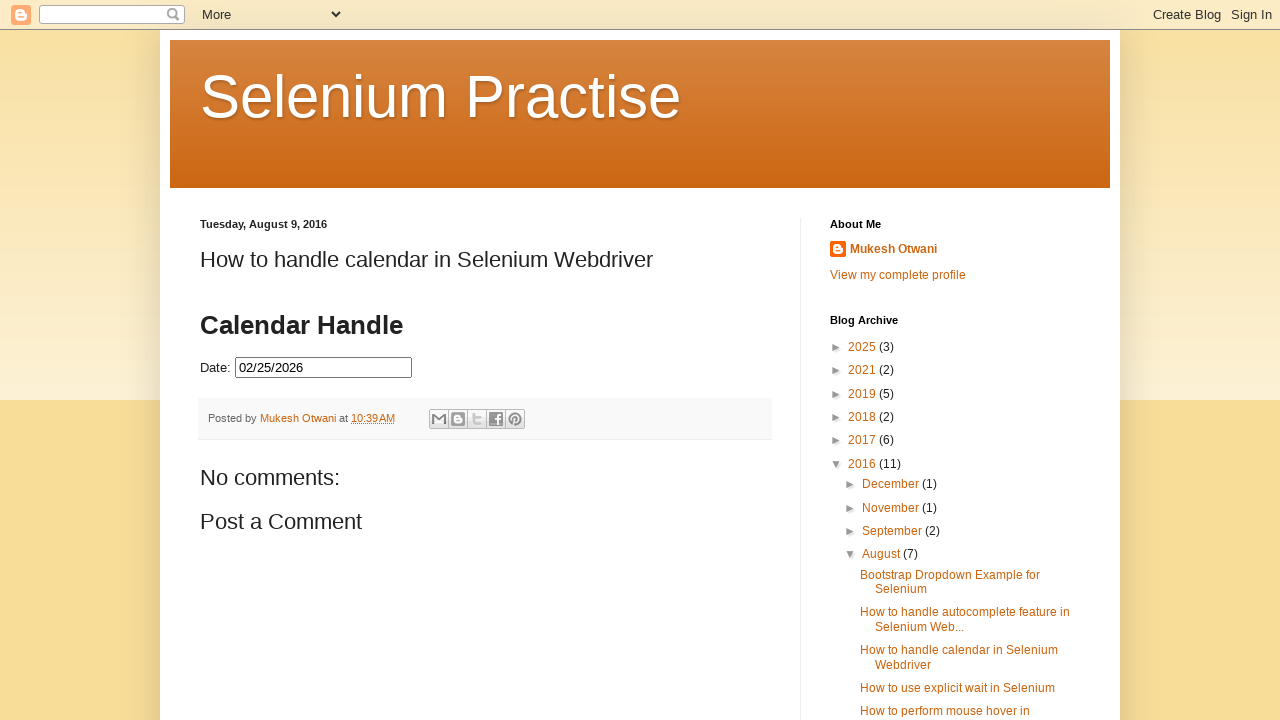